Tests Google Forms radio button functionality by selecting a radio button option and verifying its checked state

Starting URL: https://docs.google.com/forms/d/e/1FAIpQLSfiypnd69zhuDkjKgqvpID9kwO29UCzeCVrGGtbNPZXQok0jA/viewform

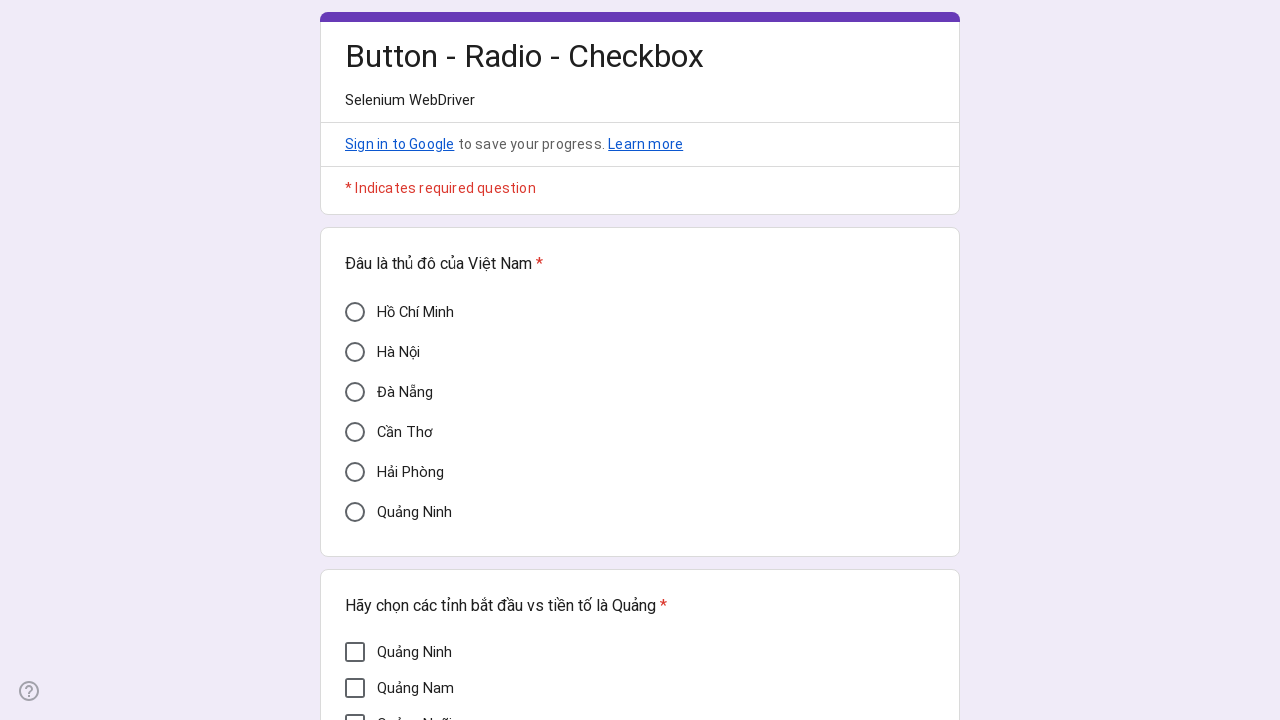

Clicked on the 'Cần Thơ' radio button option at (355, 432) on div[aria-label='Cần Thơ']
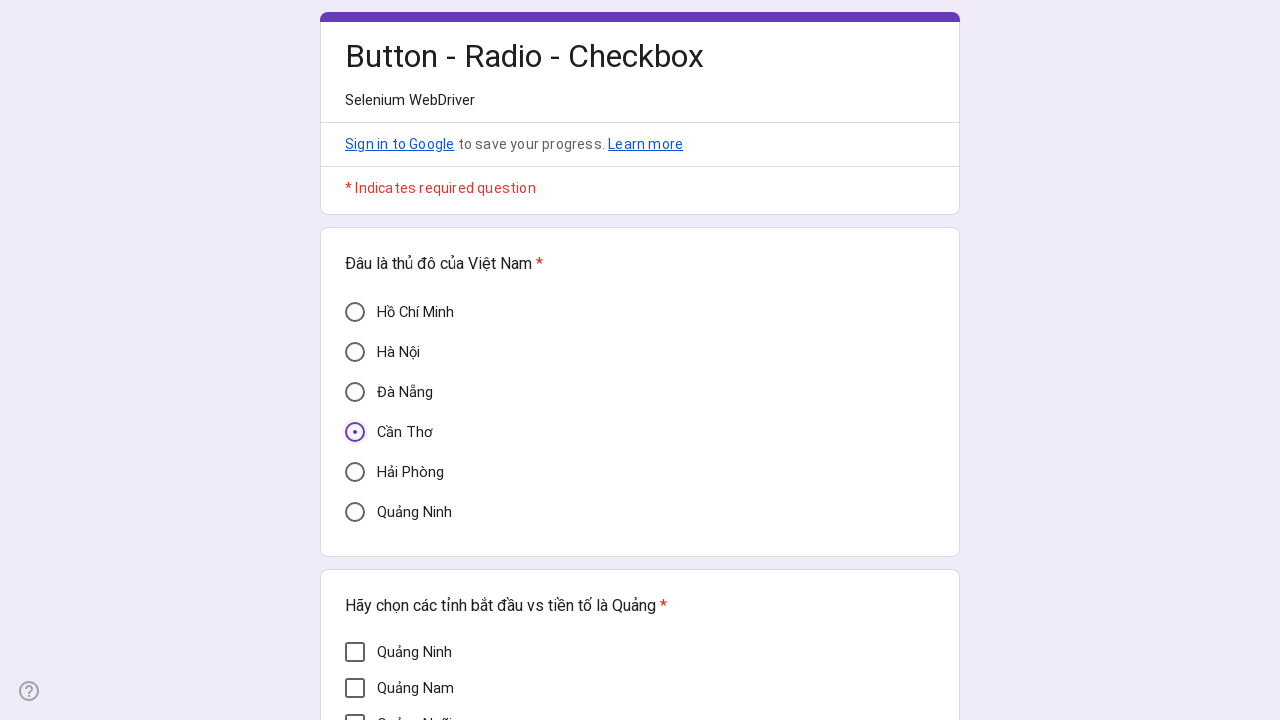

Verified the 'Cần Thơ' radio button is now checked
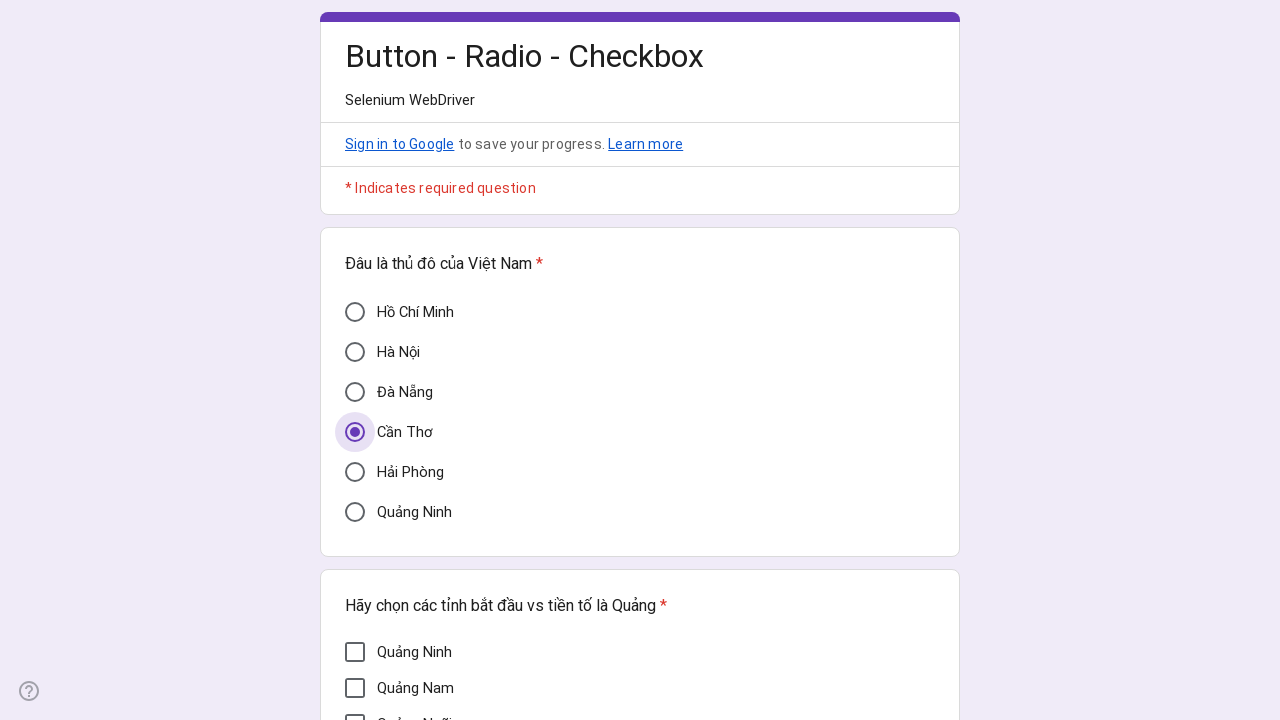

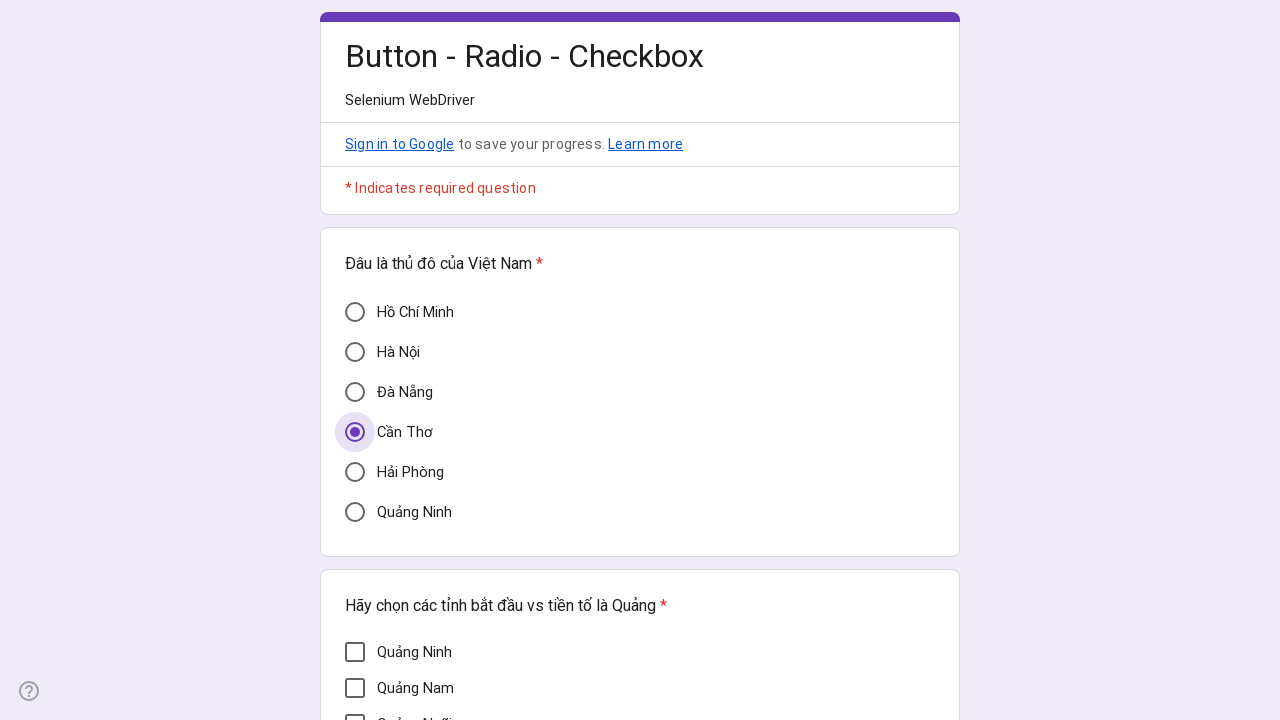